Tests the input field by entering a number and verifying it displays correctly in the input.

Starting URL: https://the-internet.herokuapp.com/inputs

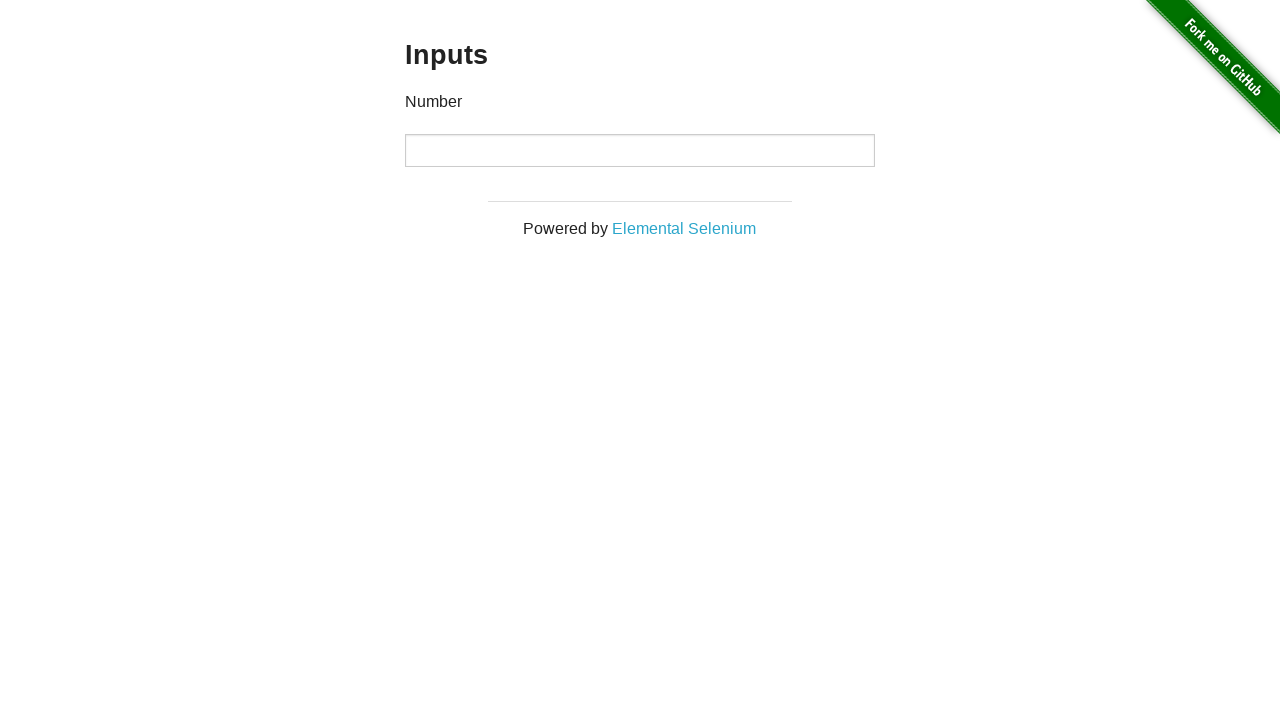

Located number input field
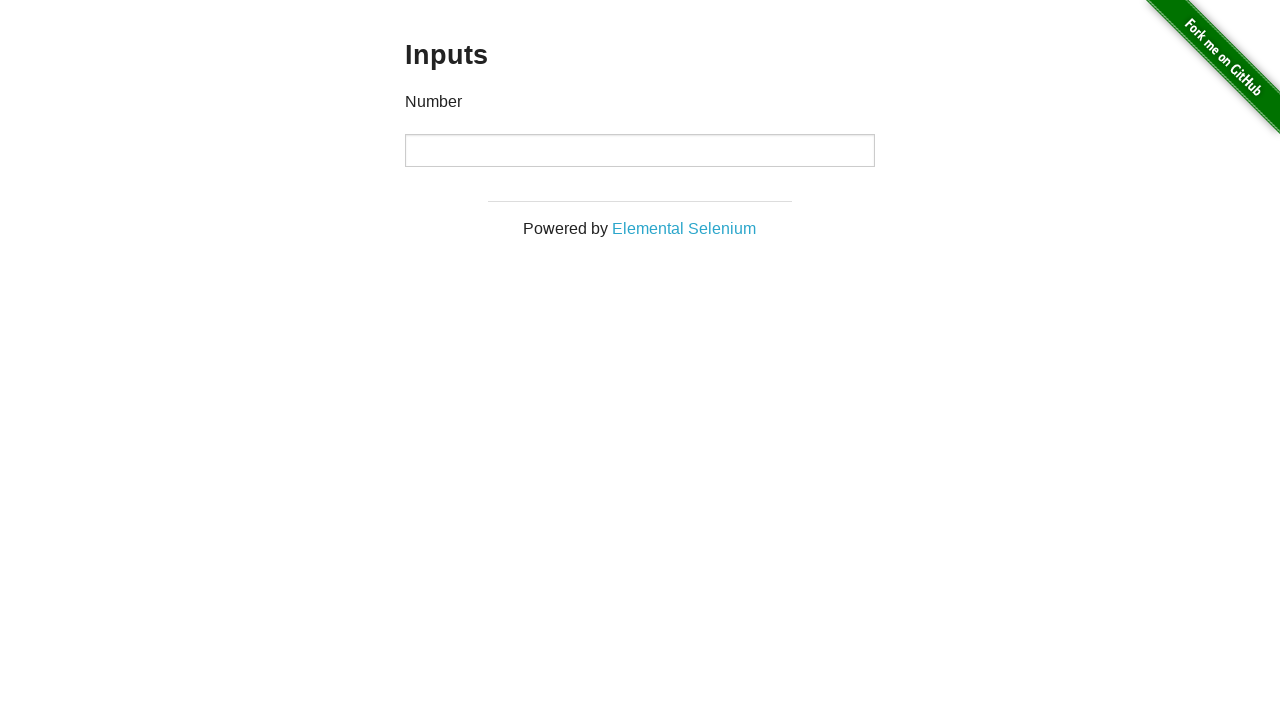

Entered number '5' into input field on input[type='number']
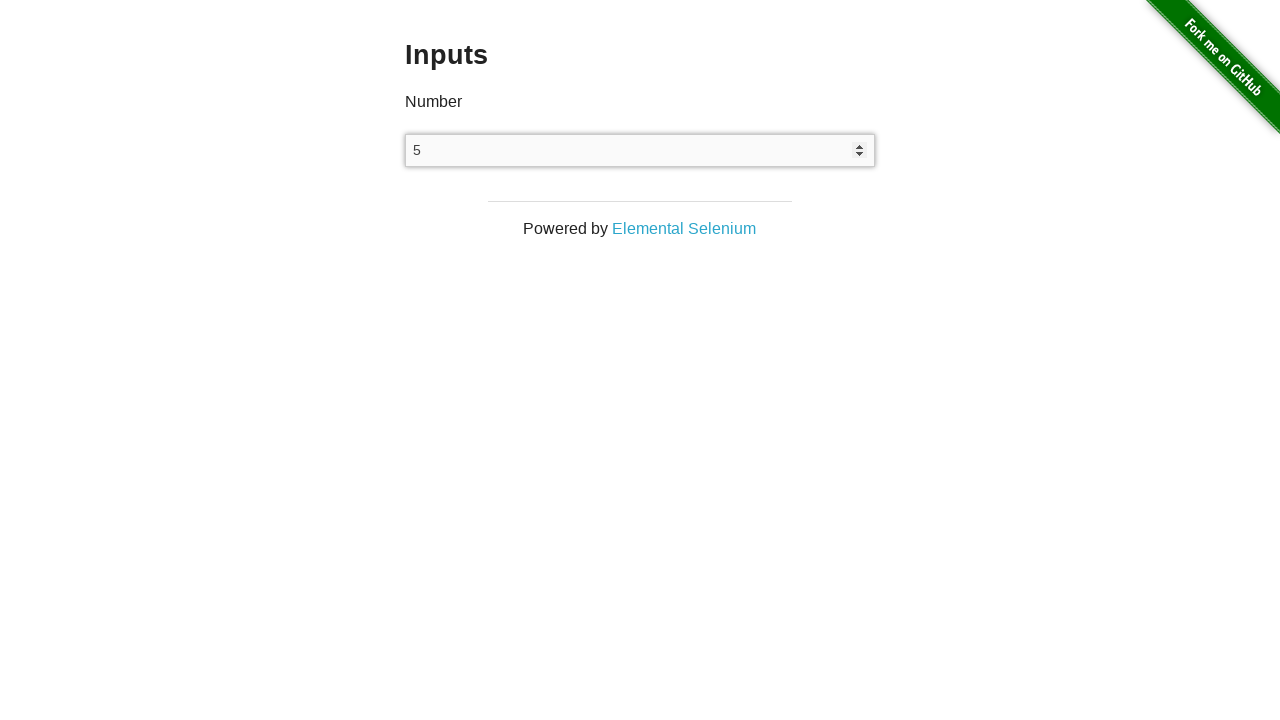

Verified input field displays the value '5' correctly
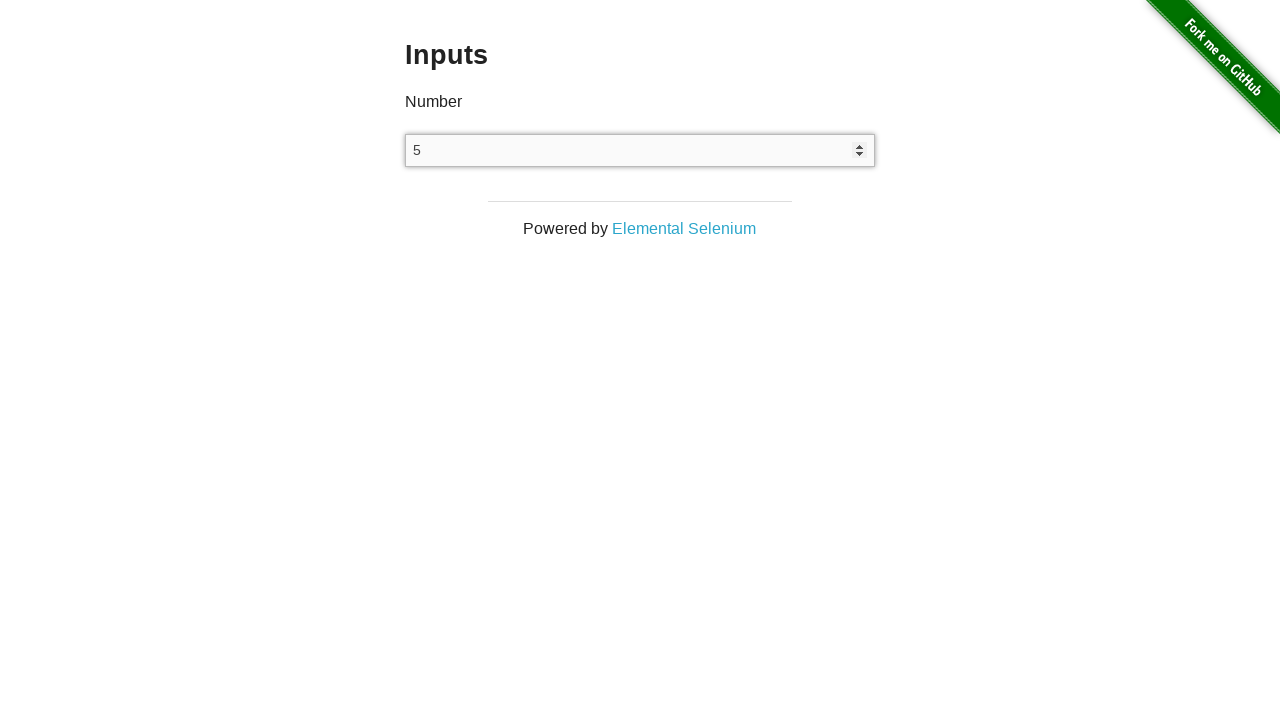

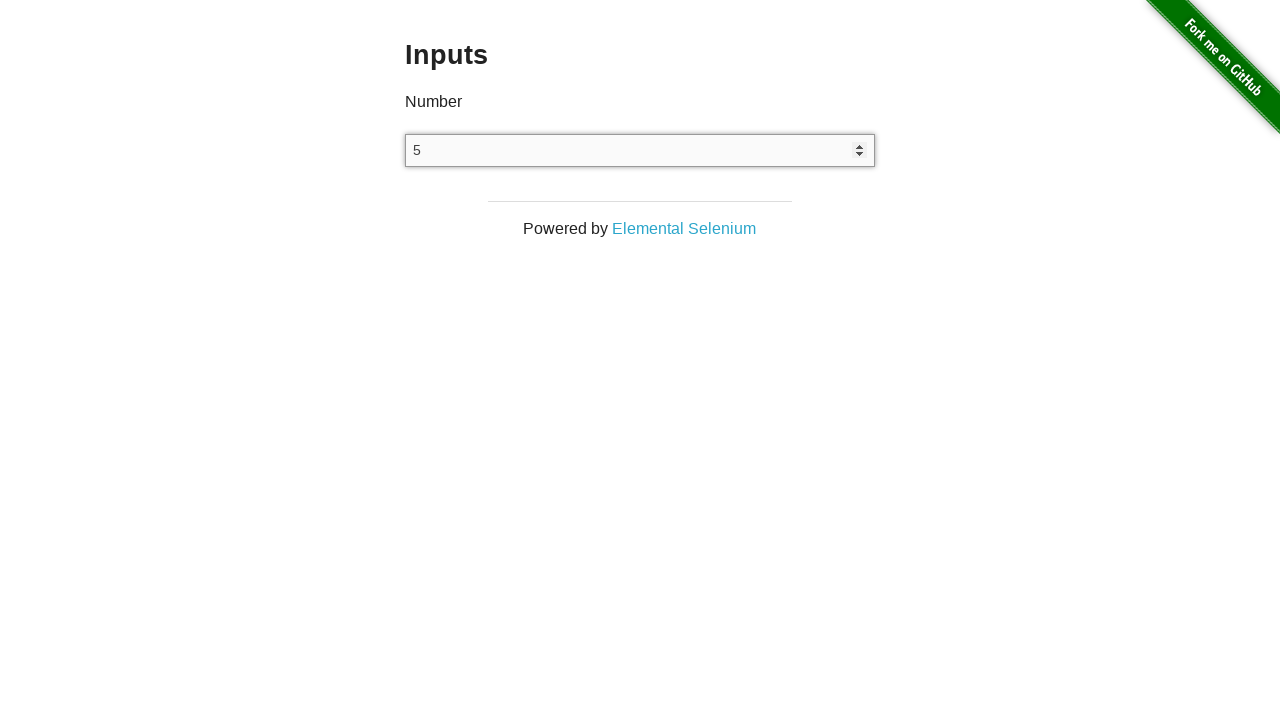